Tests dropdown selection functionality by selecting year values using different methods (by index, value, and visible text) and verifies if a specific year option exists in the dropdown

Starting URL: https://demo.automationtesting.in/Register.html

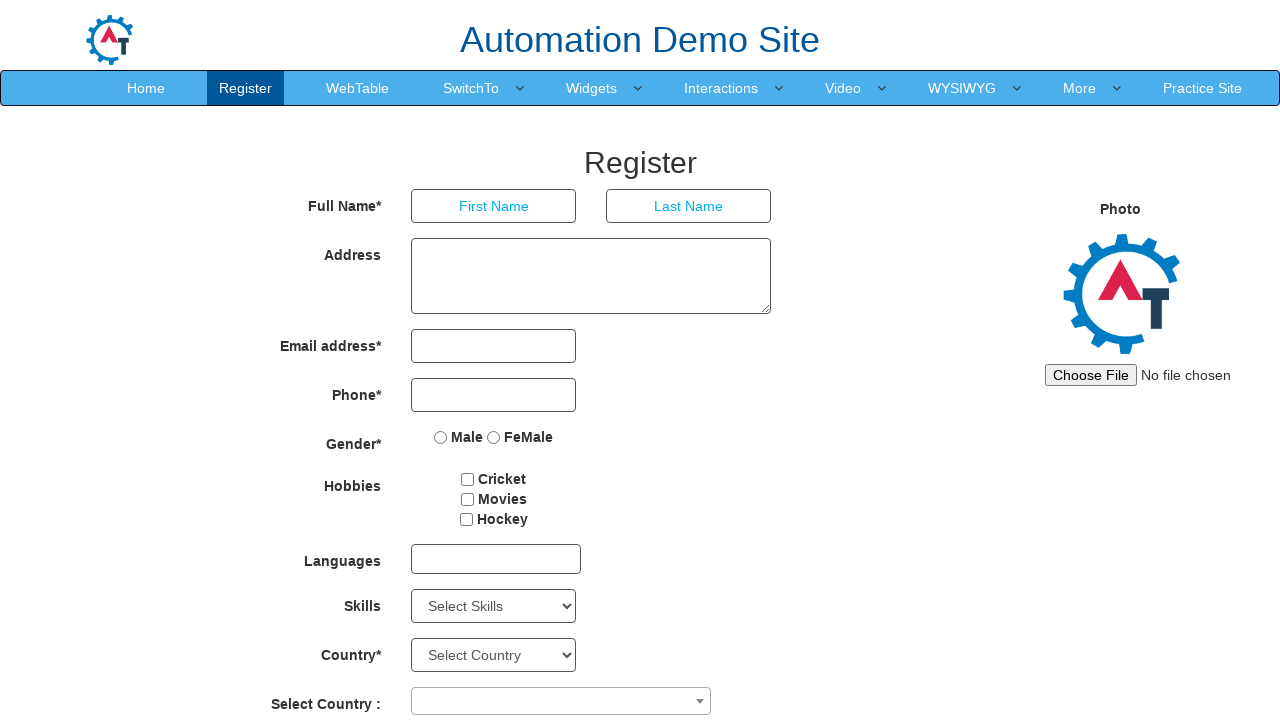

Located year dropdown element by ID 'yearbox'
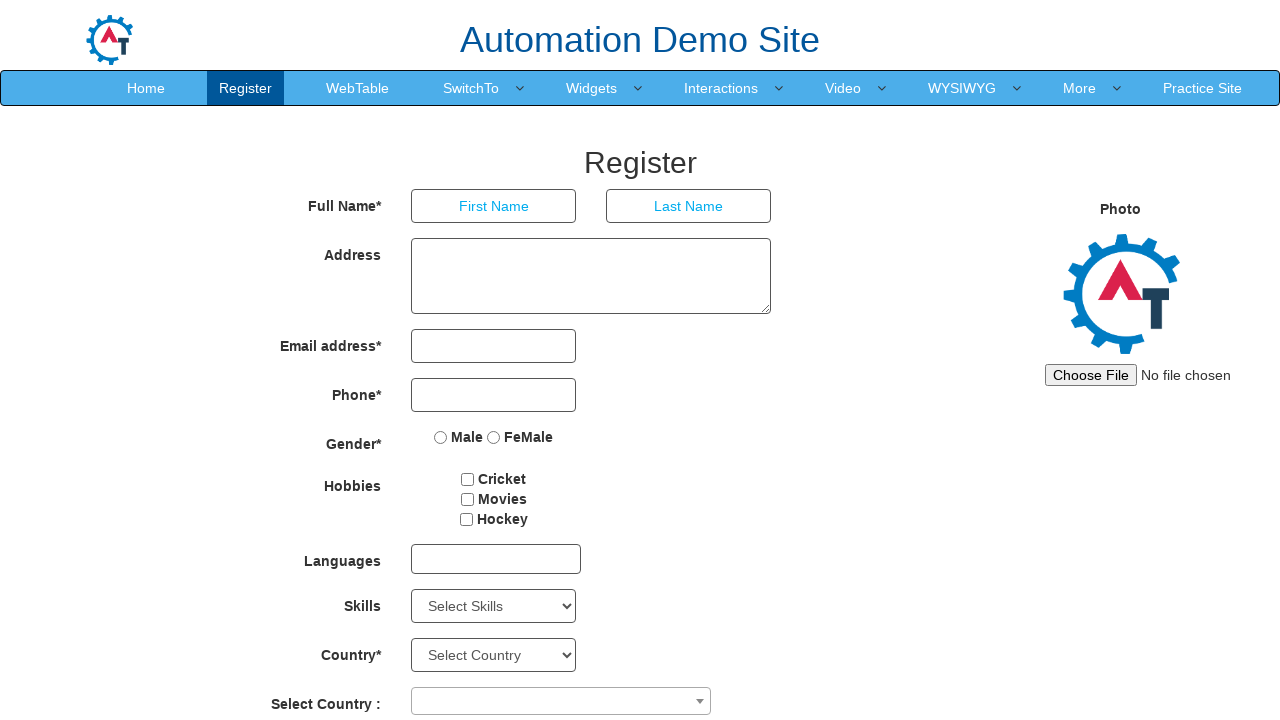

Selected year dropdown option by index 1 on xpath=//*[@id='yearbox']
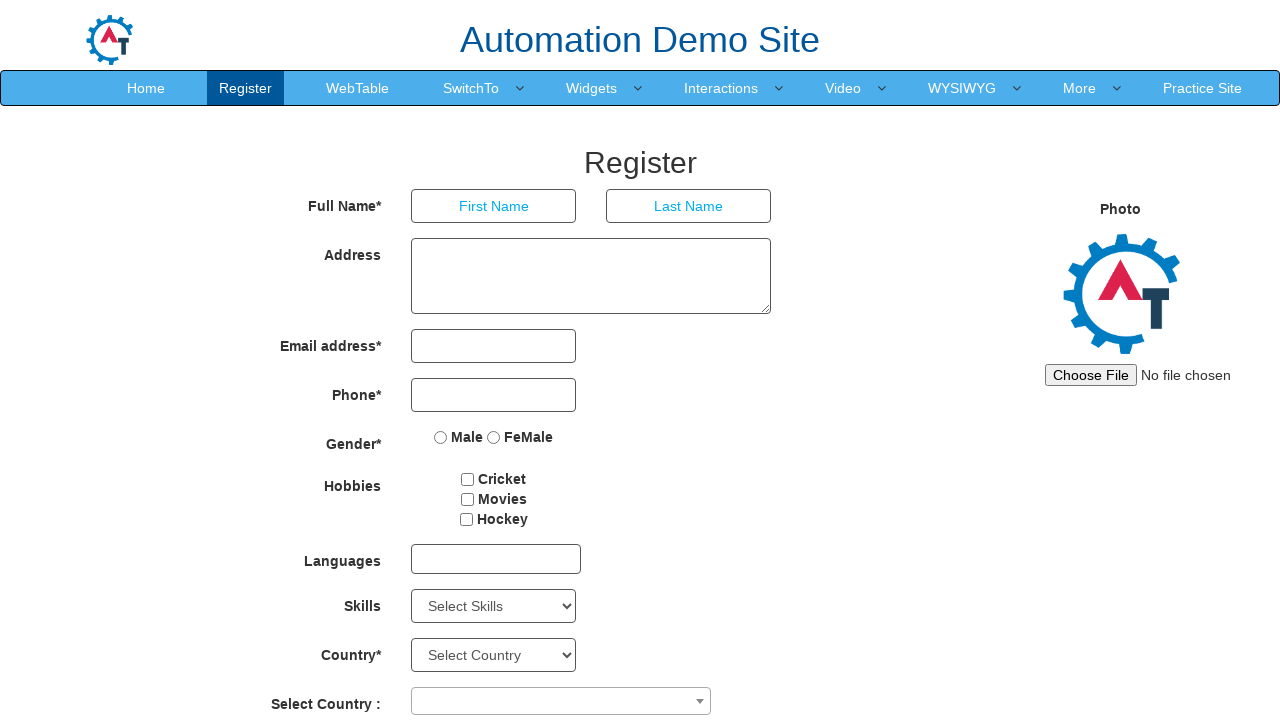

Selected year dropdown option by value '1956' on xpath=//*[@id='yearbox']
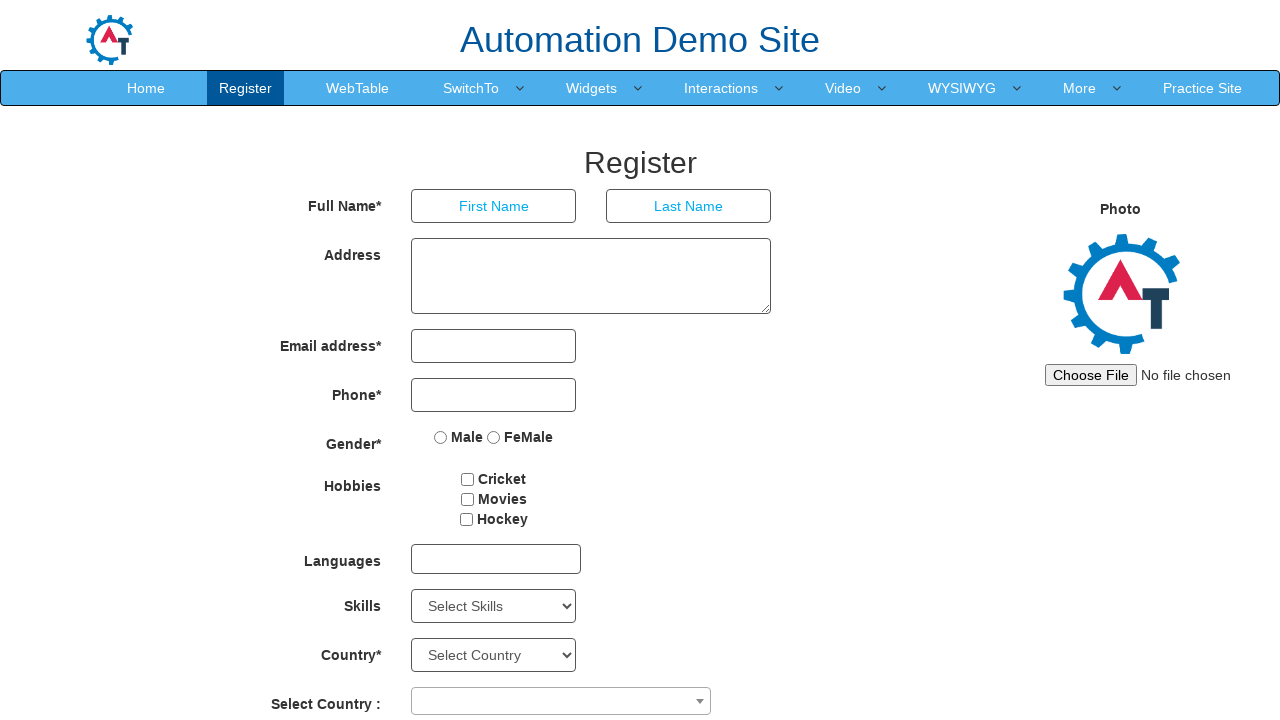

Selected year dropdown option by visible text '2010' on xpath=//*[@id='yearbox']
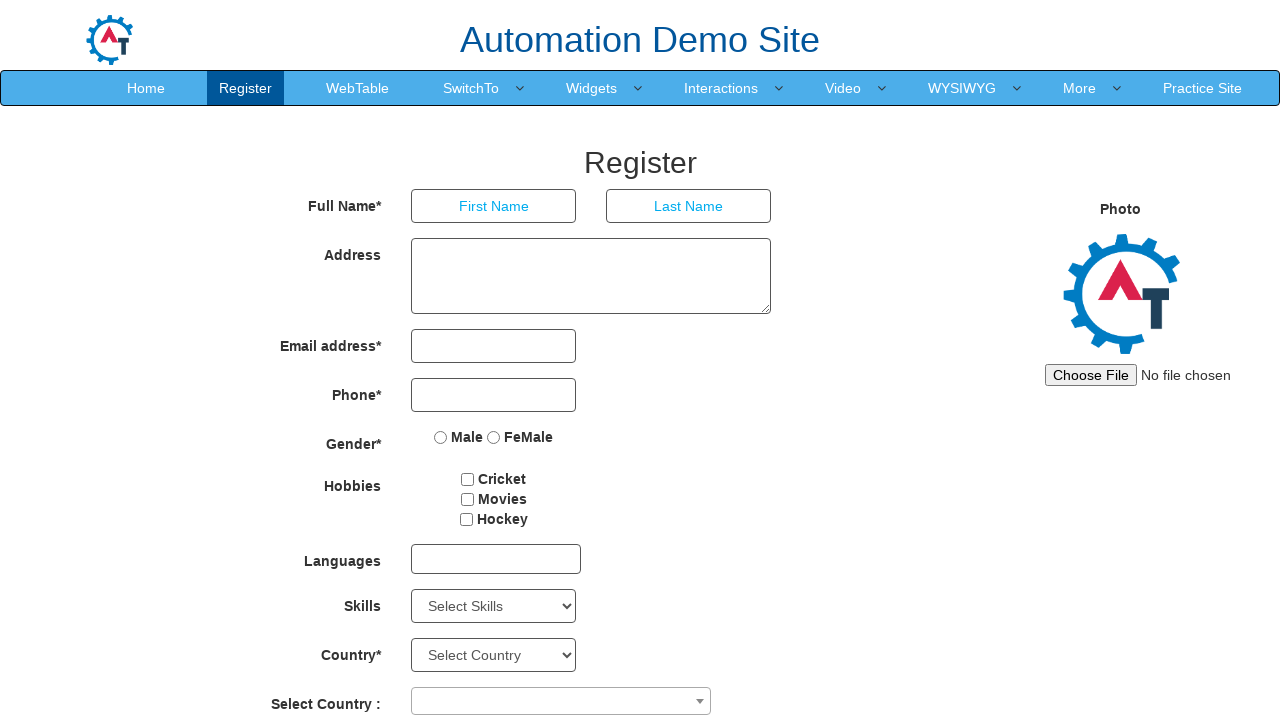

Retrieved all year options from dropdown
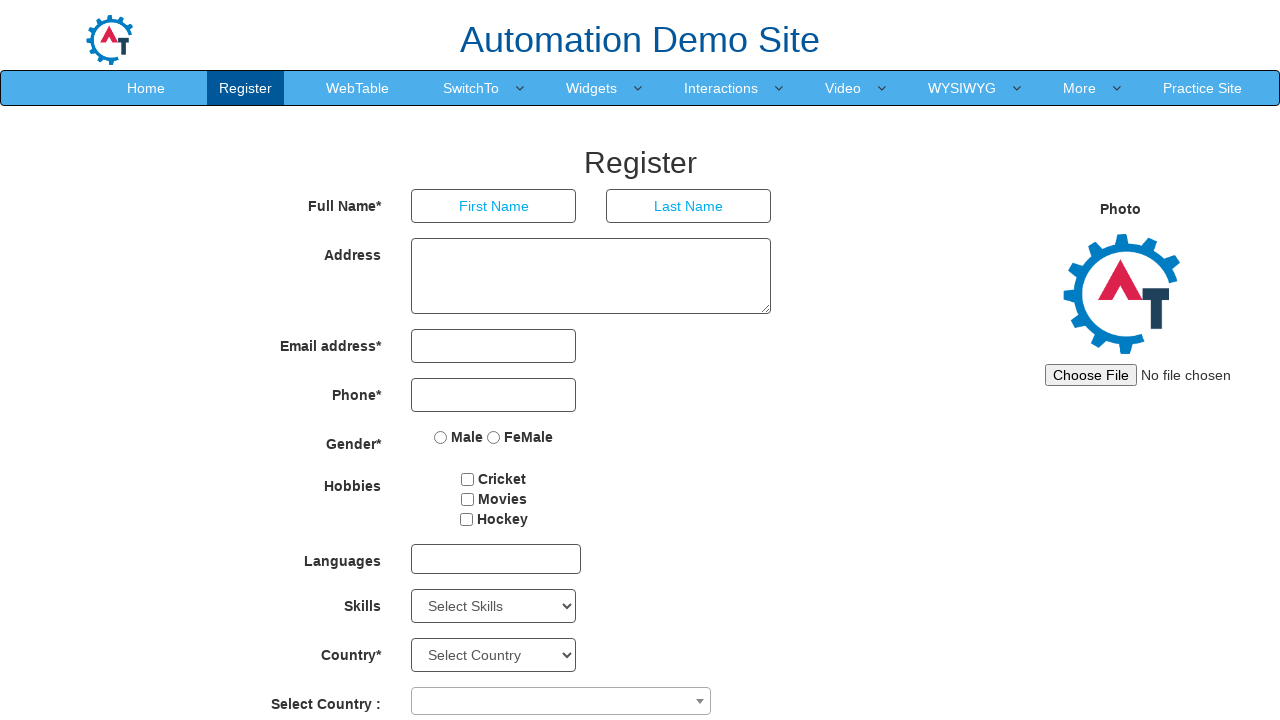

Year option '2024' not found in dropdown
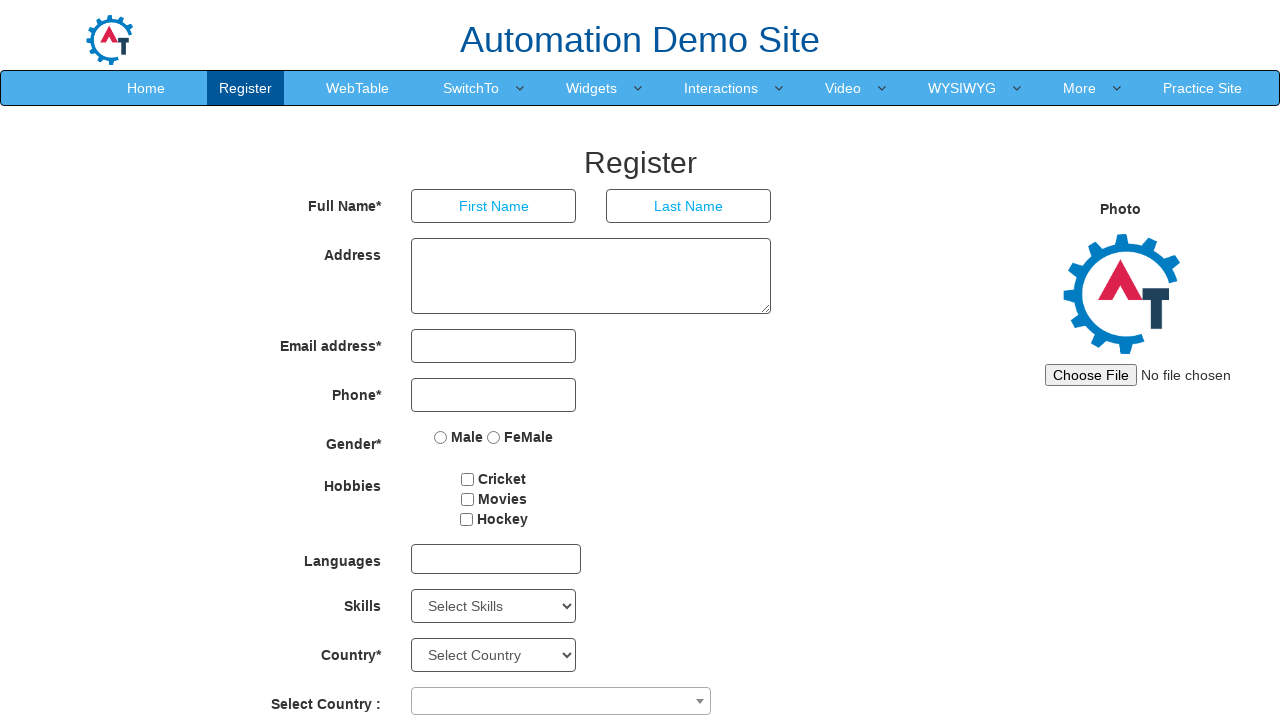

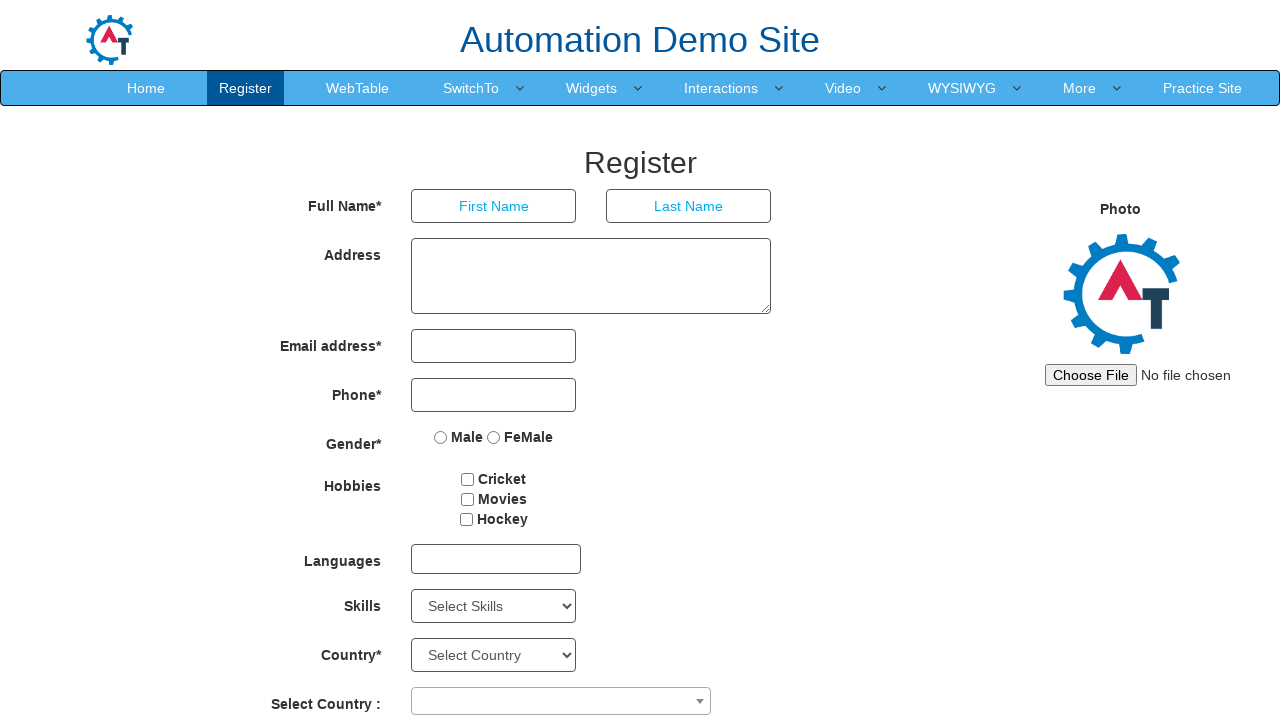